Tests auto-suggest dropdown by typing partial text and selecting from suggestions

Starting URL: https://rahulshettyacademy.com/dropdownsPractise/

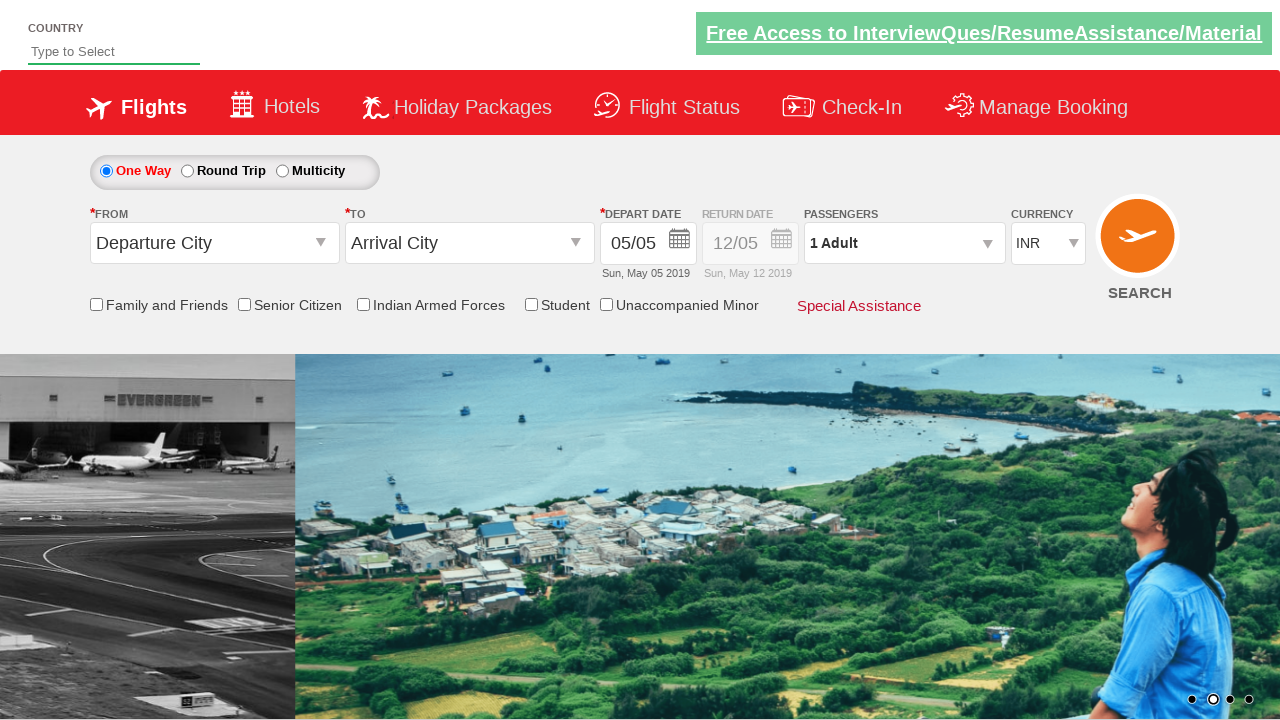

Waited for page to load
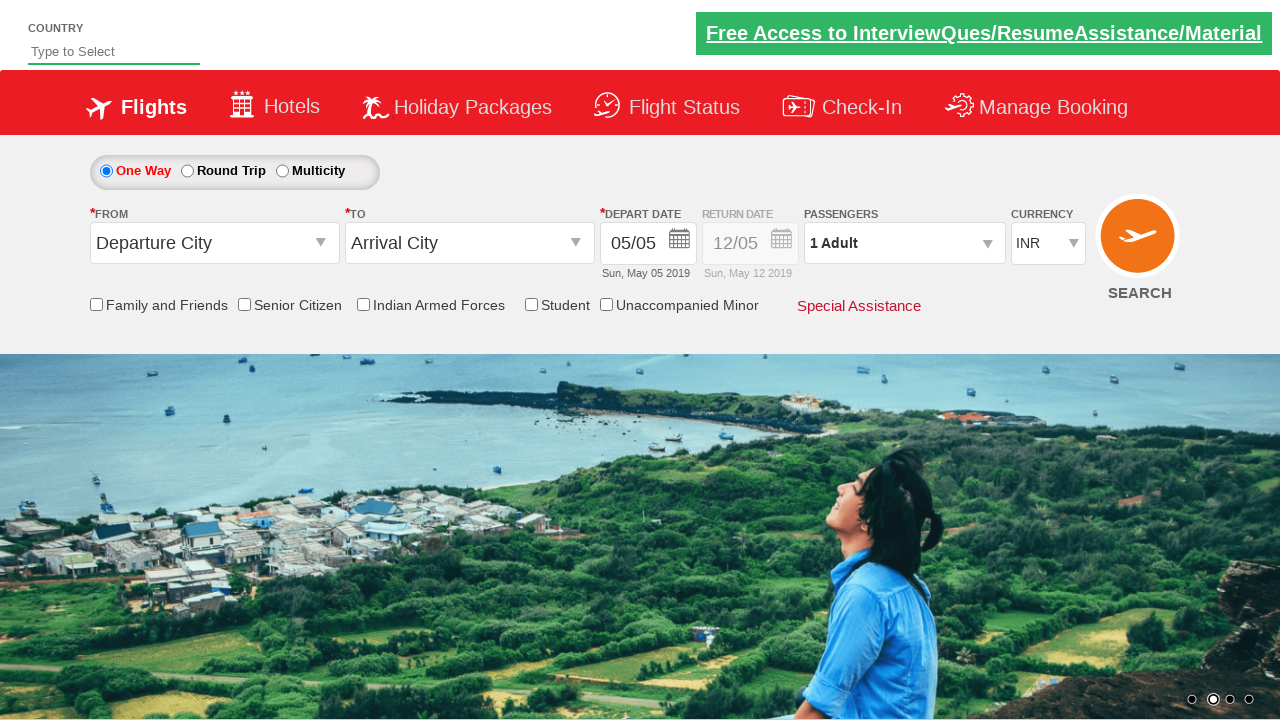

Typed 'Ind' in auto-suggest field on #autosuggest
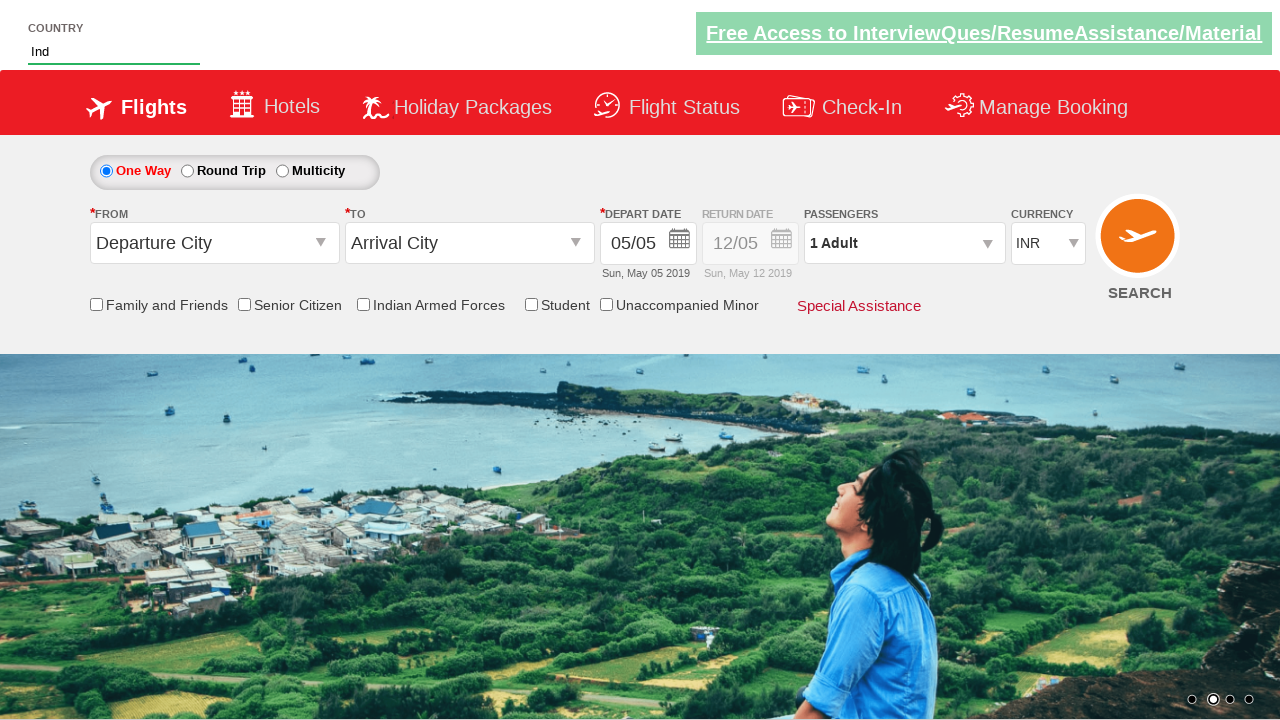

Waited for suggestions dropdown to appear
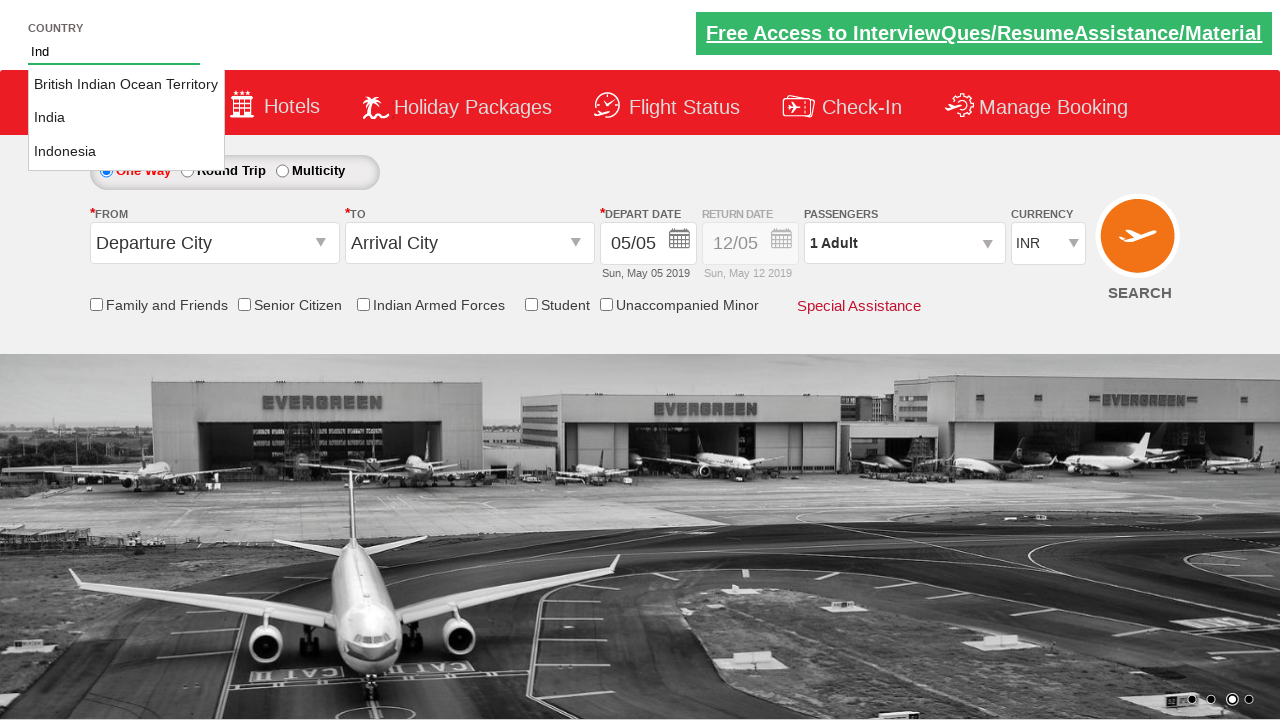

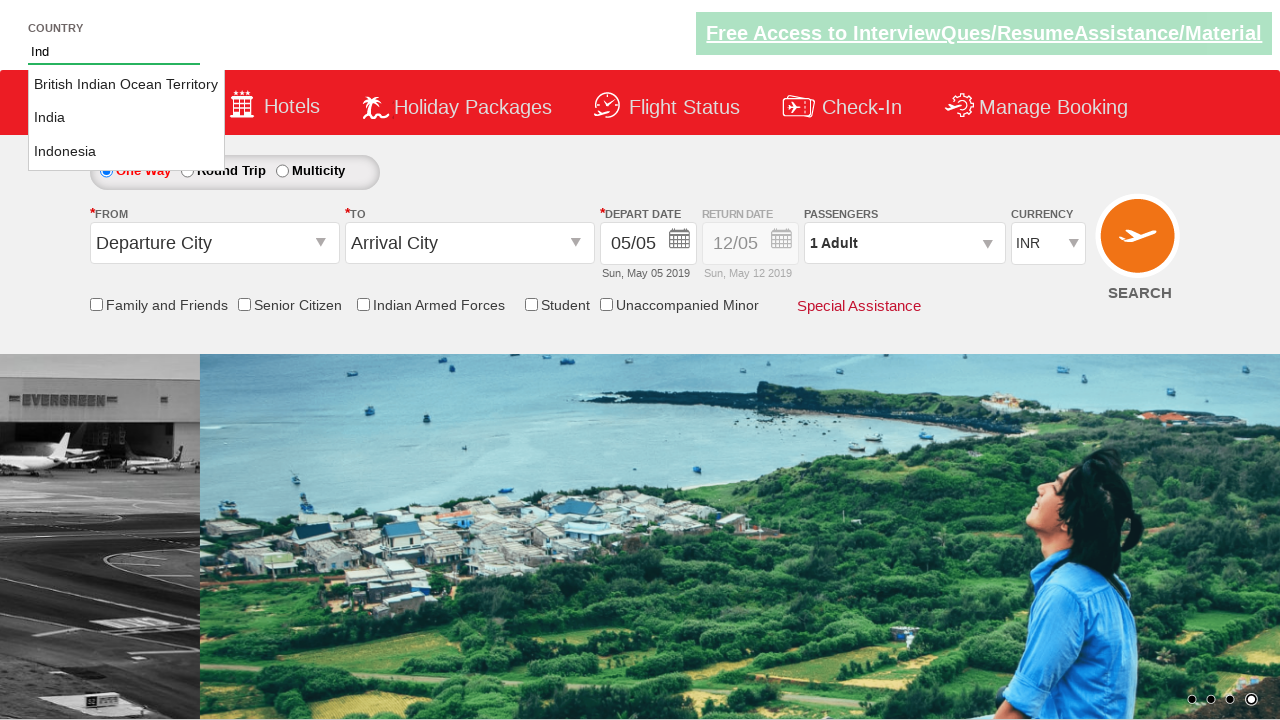